Tests the Input page by entering random numbers and verifying the input field displays the correct value.

Starting URL: https://the-internet.herokuapp.com/

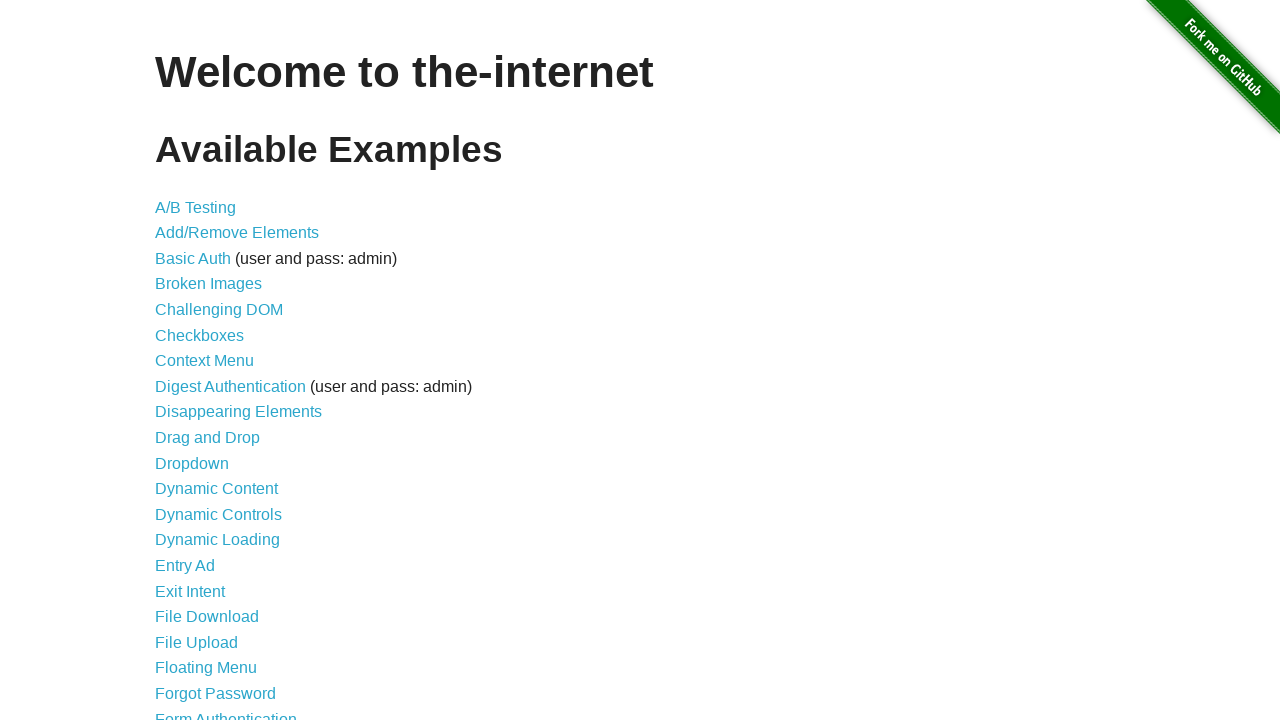

Clicked on Inputs link to navigate to input test page at (176, 361) on a[href='/inputs']
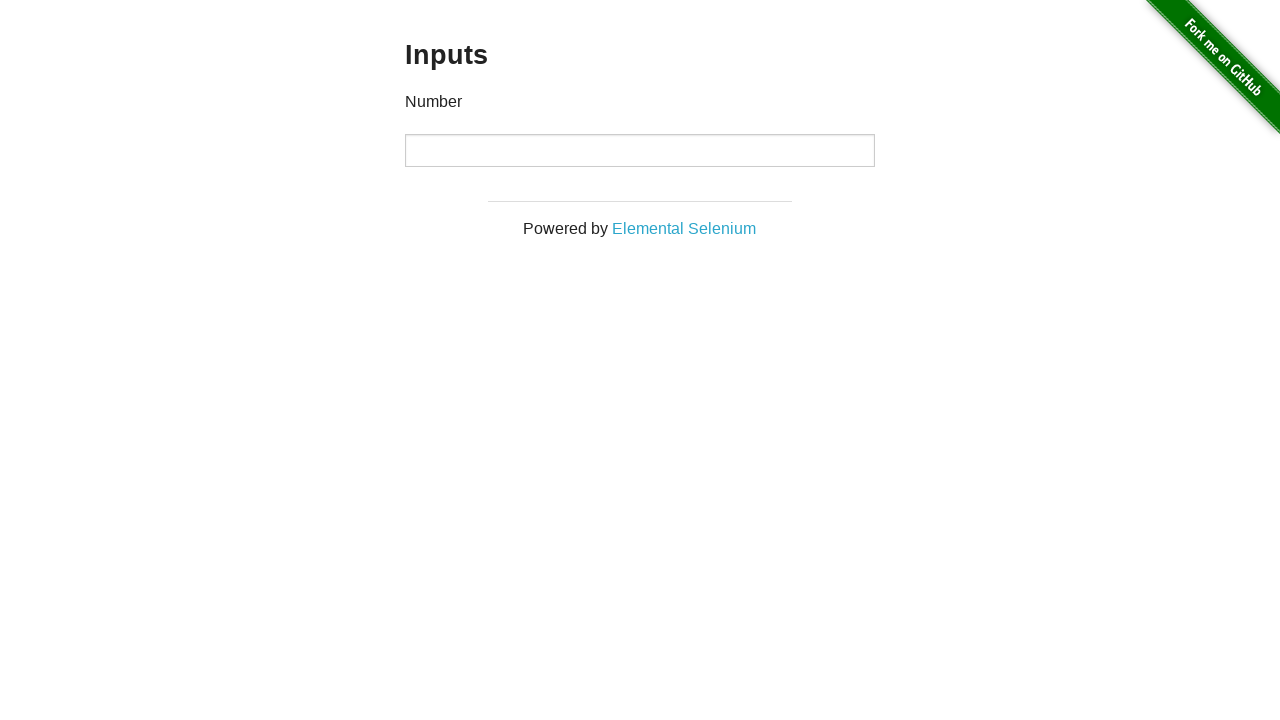

Input field with type='number' loaded successfully
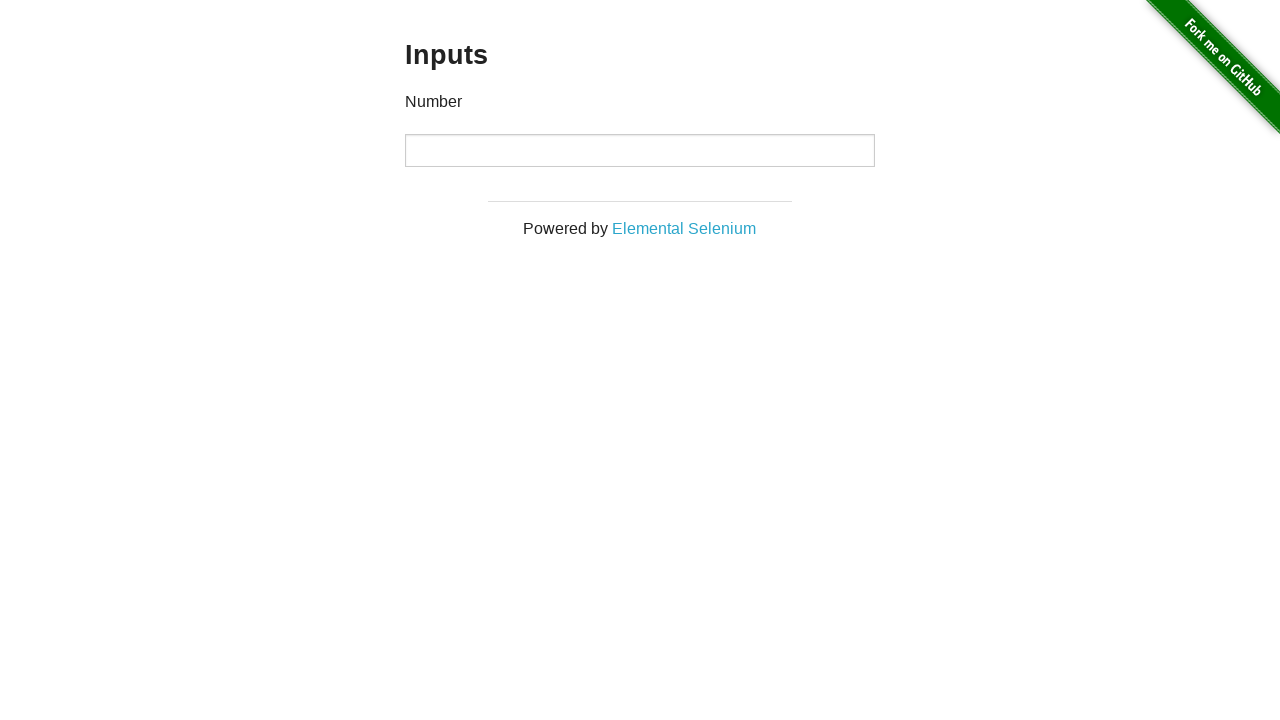

Filled input field with random number: 8948 on input[type='number']
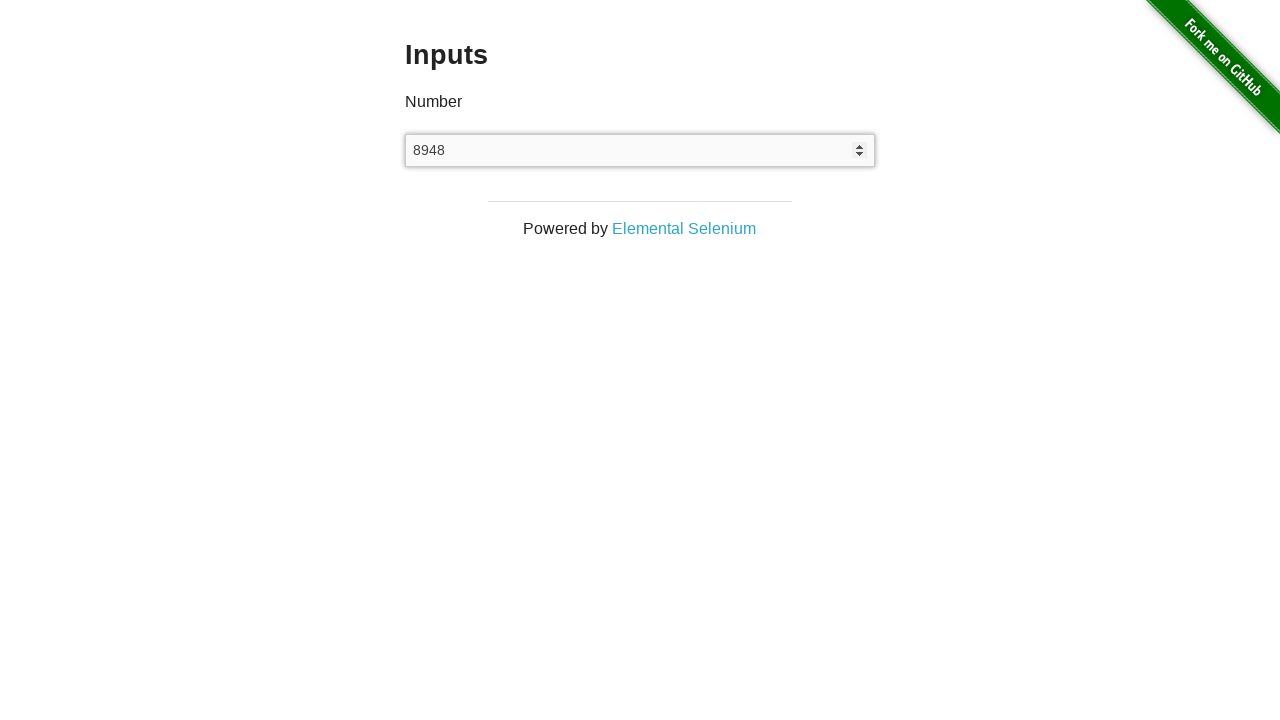

Verified input field correctly displays 8948
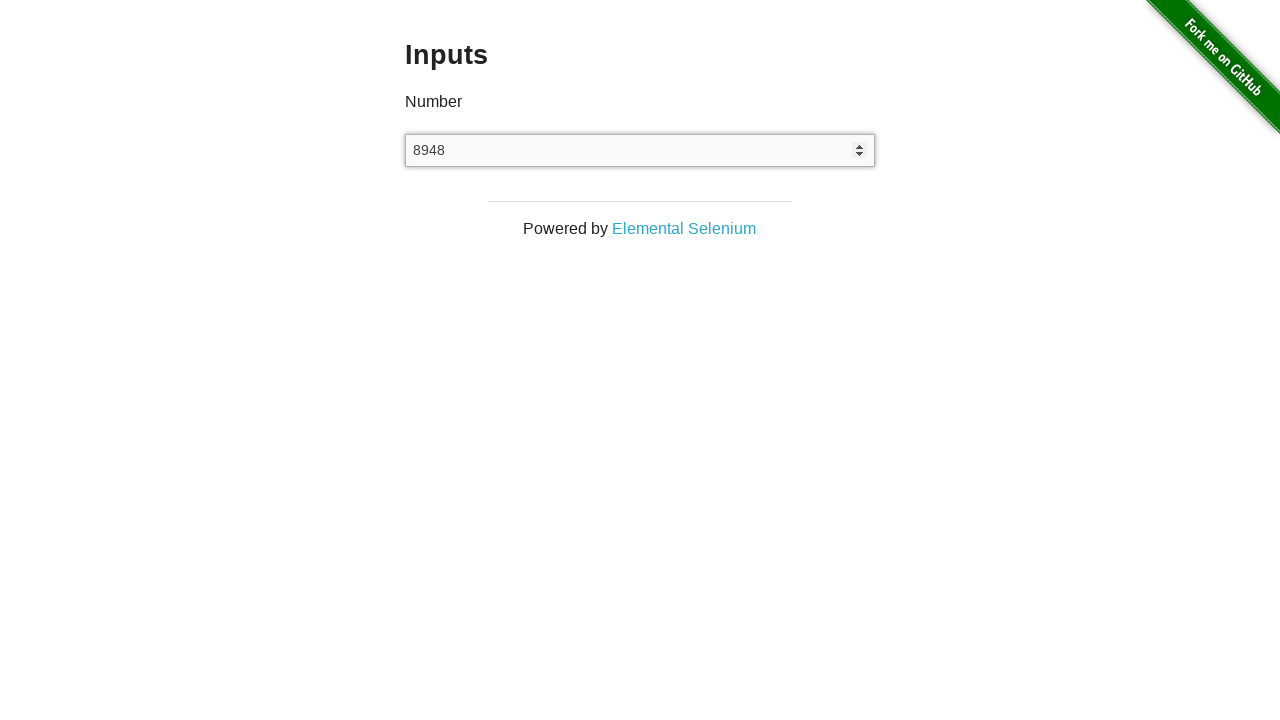

Cleared input field on input[type='number']
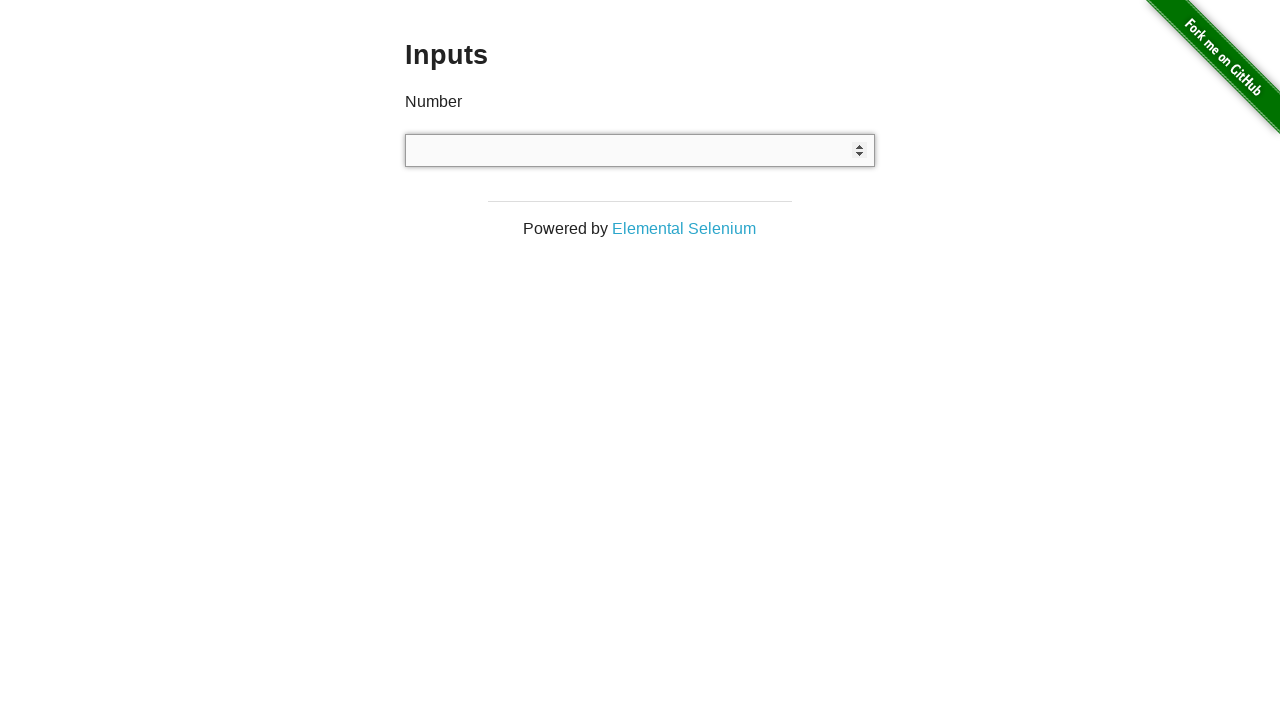

Filled input field with second random number: 2030 on input[type='number']
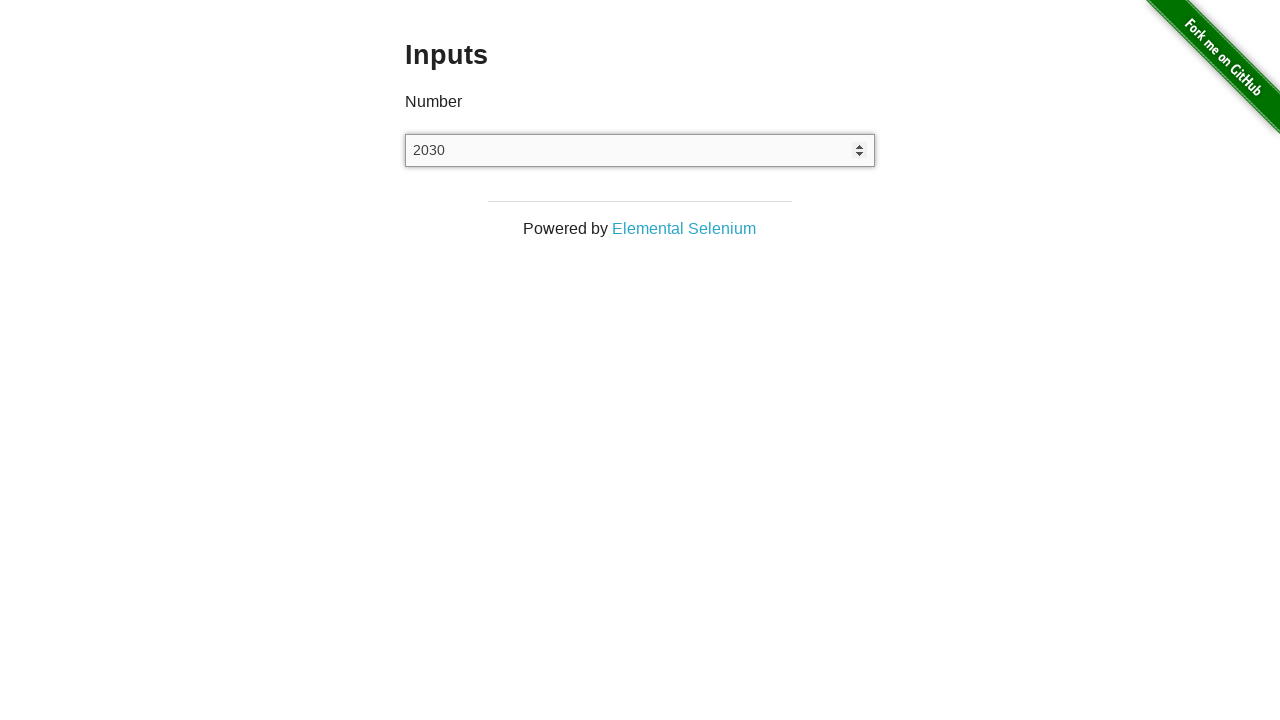

Verified input field correctly displays 2030
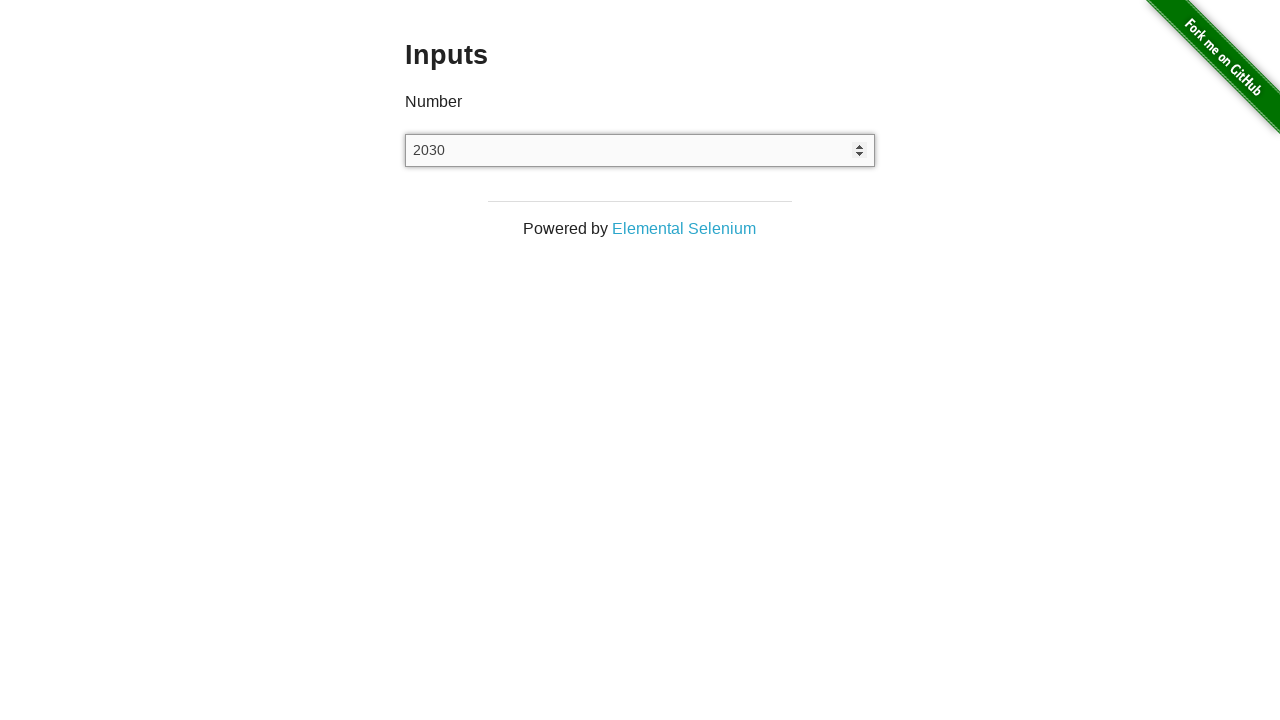

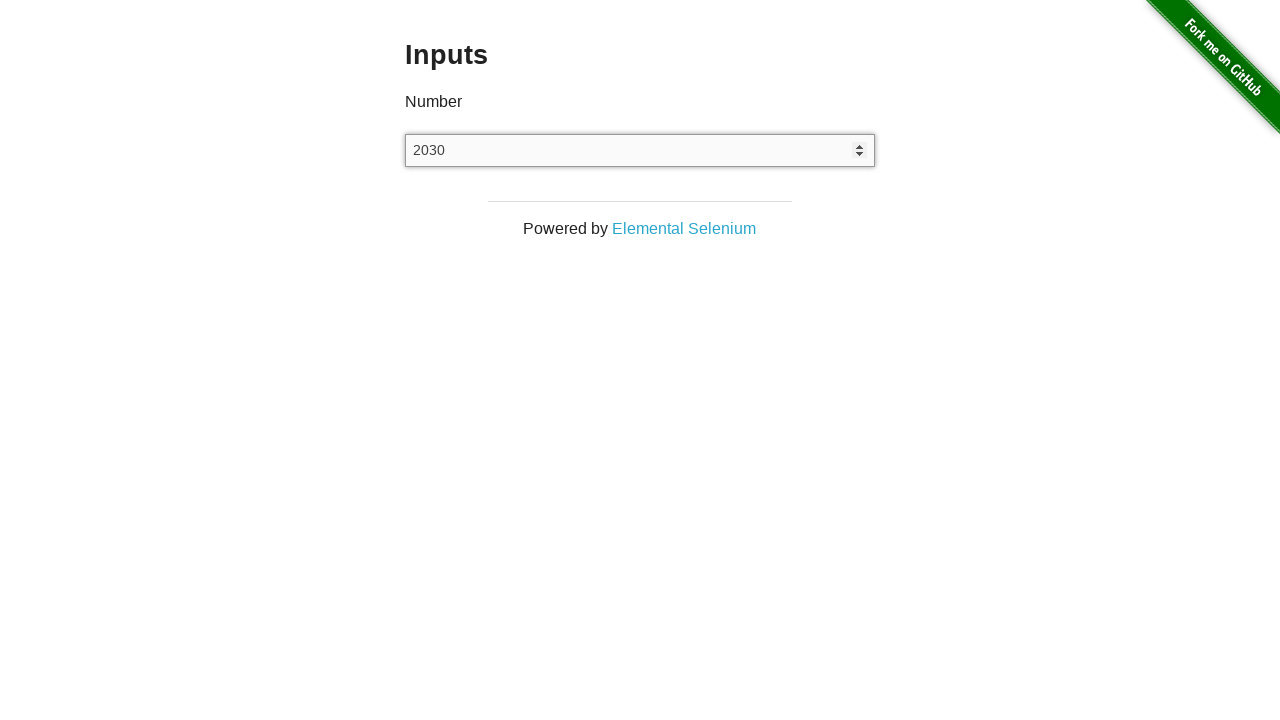